Tests that the currently applied filter is highlighted in the filter bar

Starting URL: https://demo.playwright.dev/todomvc

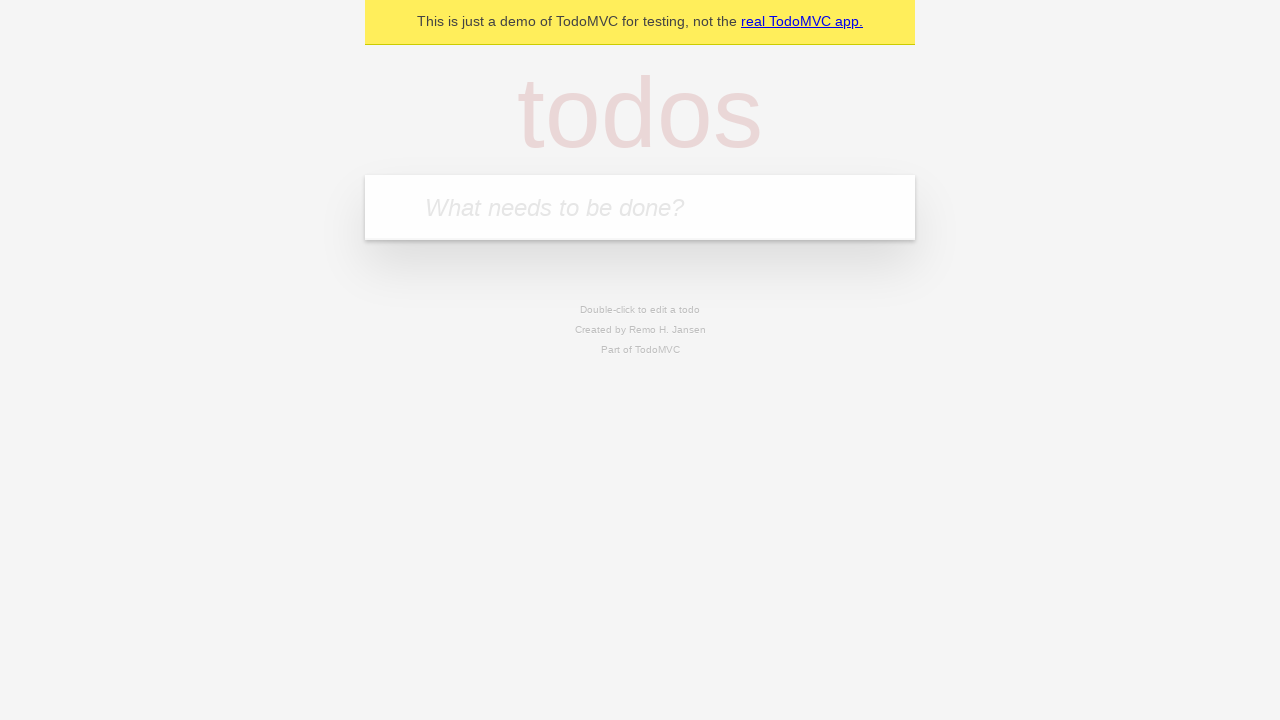

Filled new todo input with 'buy some cheese' on .new-todo
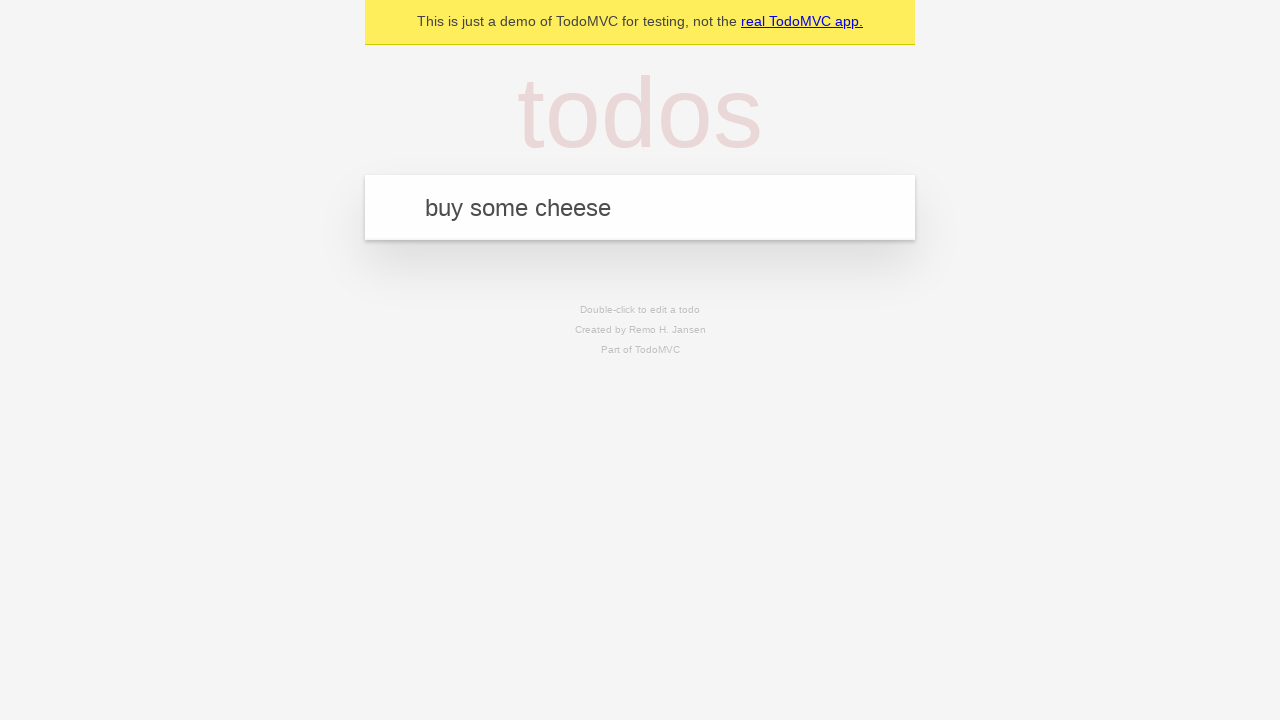

Pressed Enter to create first todo on .new-todo
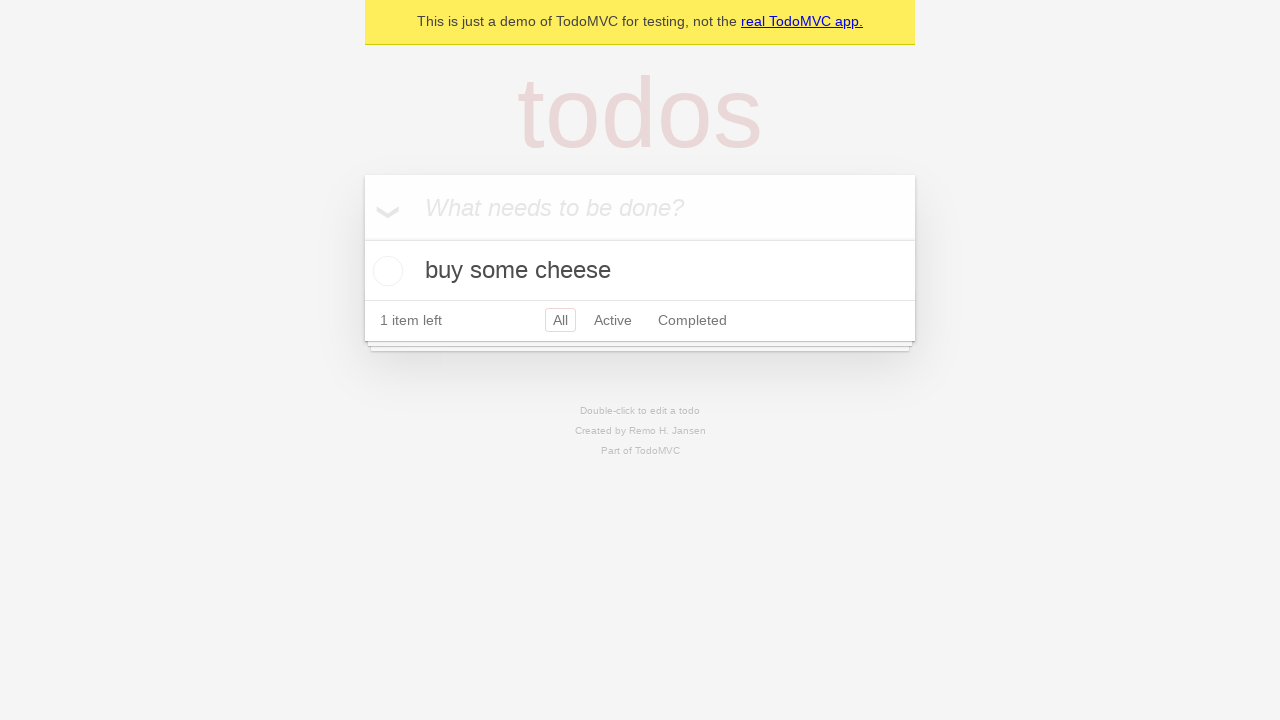

Filled new todo input with 'feed the cat' on .new-todo
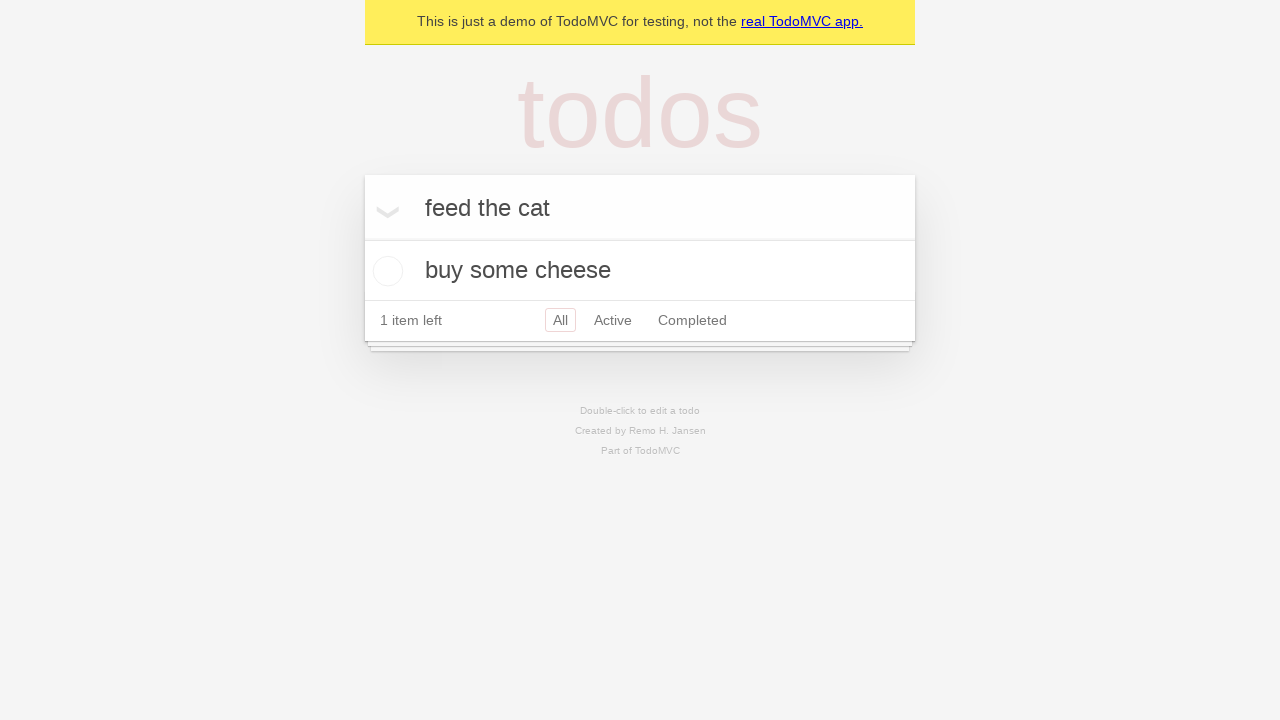

Pressed Enter to create second todo on .new-todo
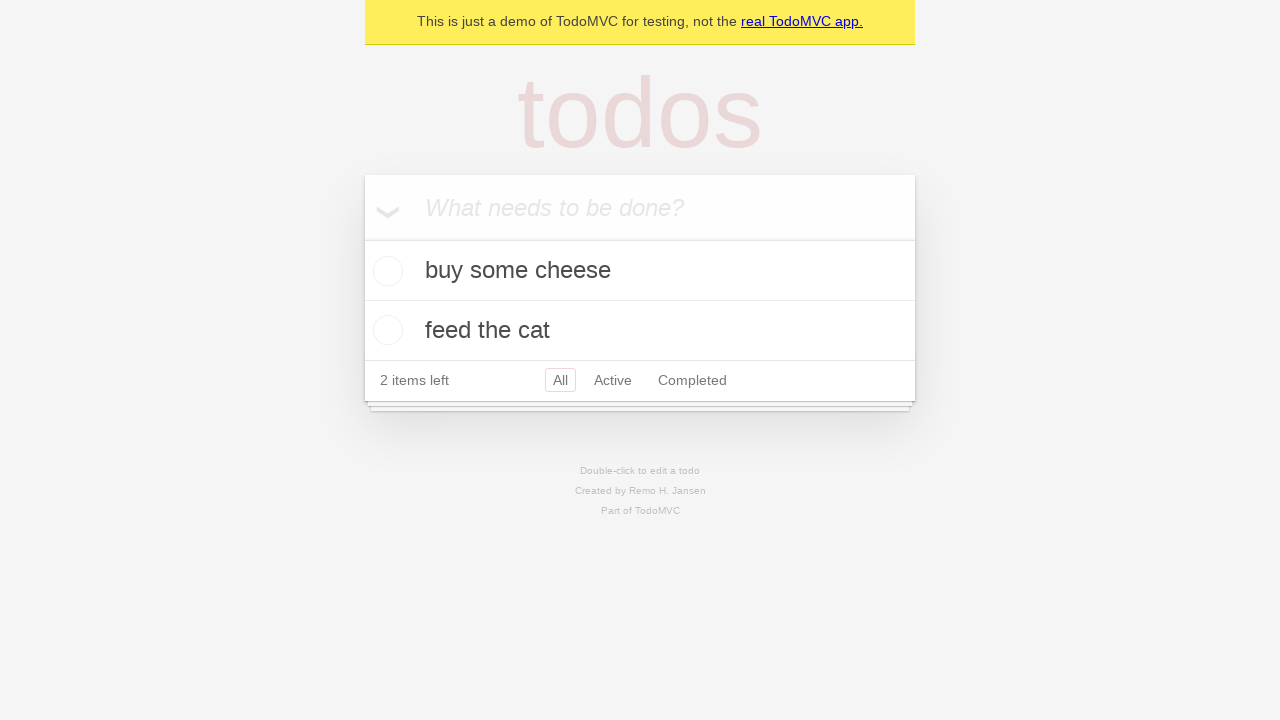

Filled new todo input with 'book a doctors appointment' on .new-todo
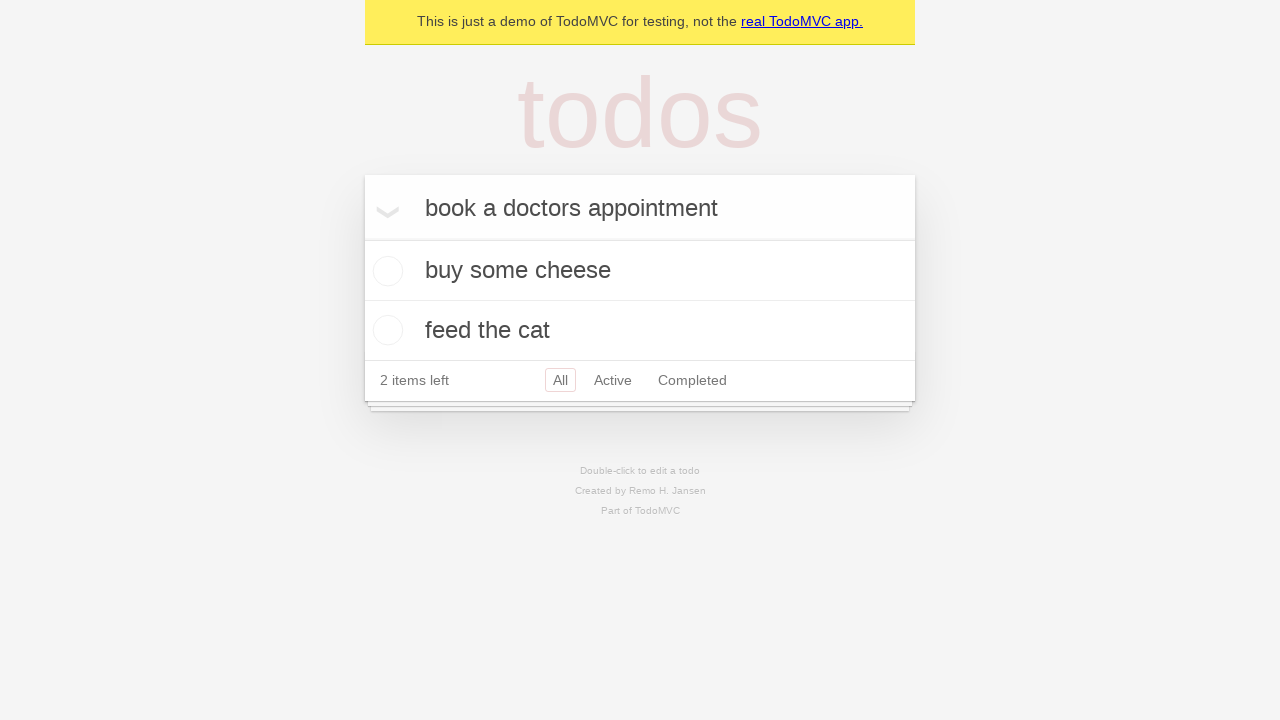

Pressed Enter to create third todo on .new-todo
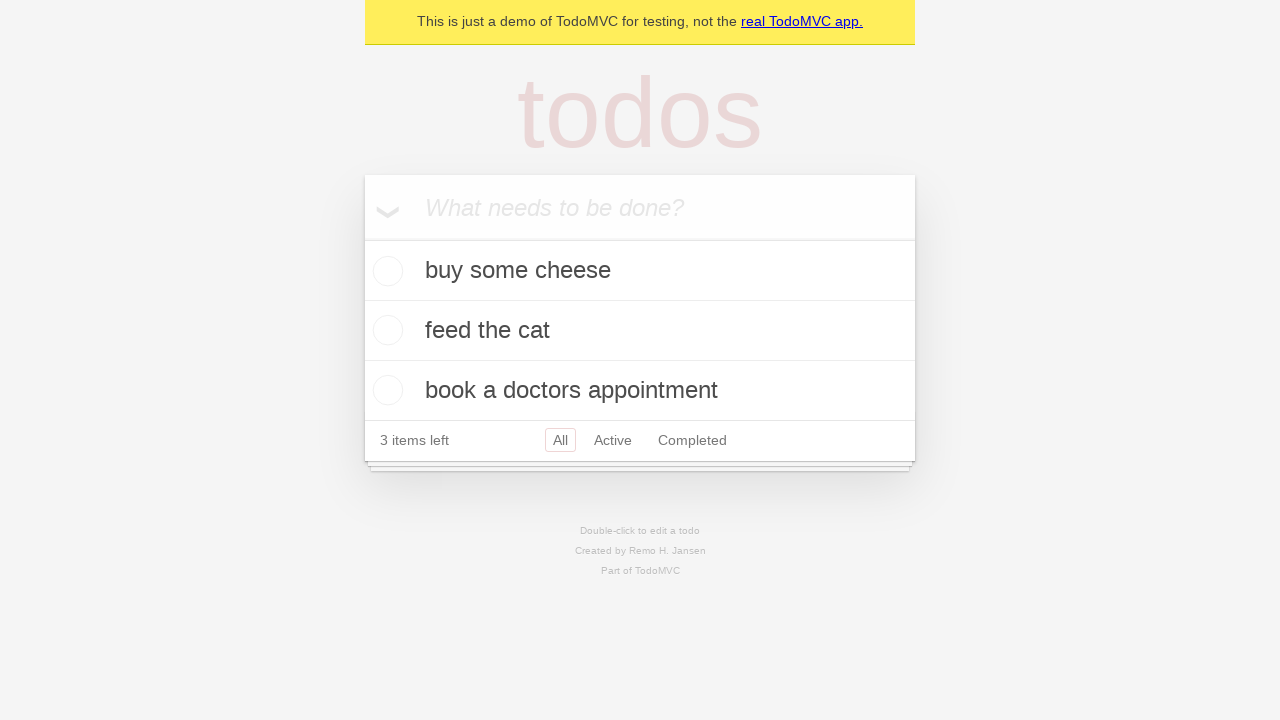

Clicked Active filter button at (613, 440) on .filters >> text=Active
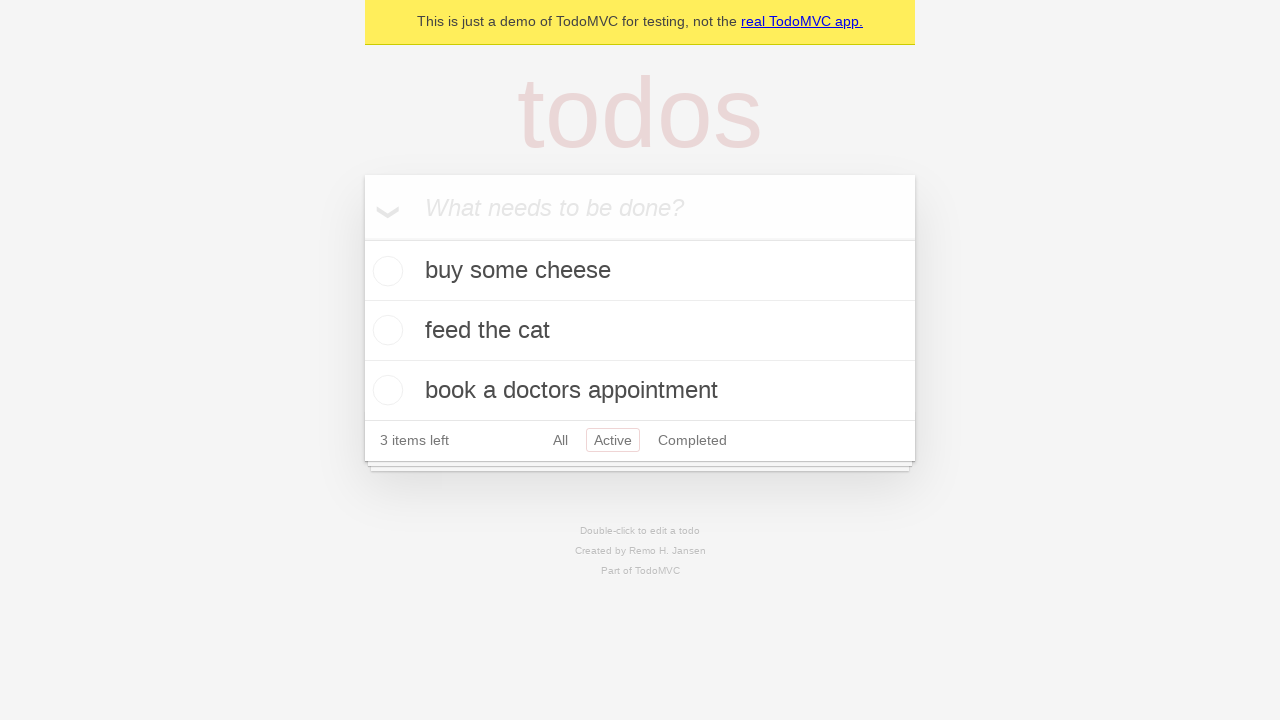

Clicked Completed filter button to apply it at (692, 440) on .filters >> text=Completed
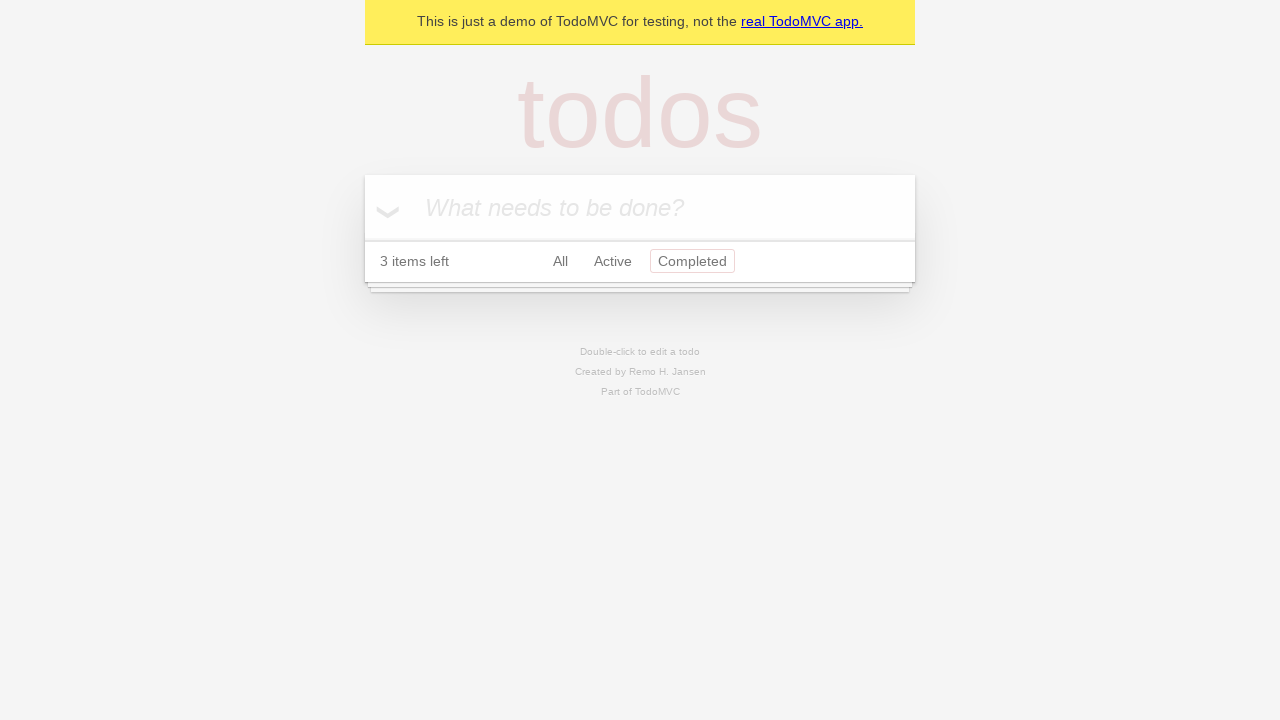

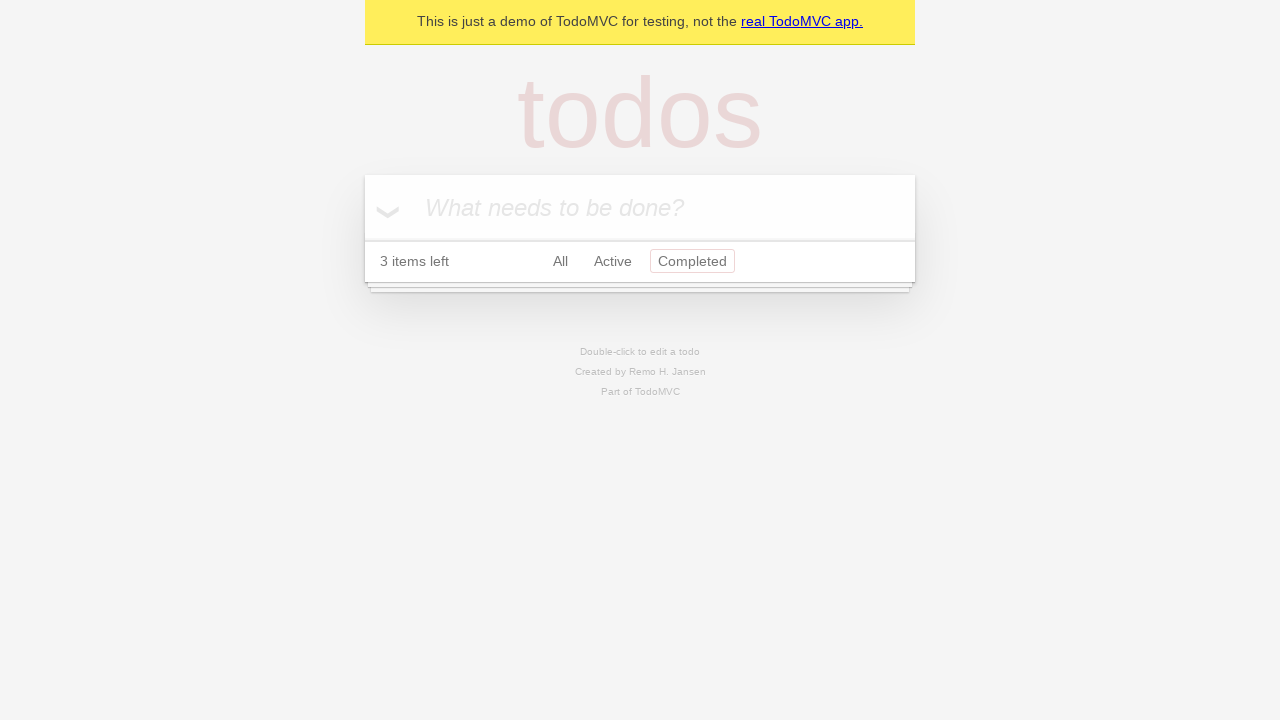